Tests W3Schools JavaScript prompt example by interacting with an iframe, triggering a prompt alert, entering text, and verifying the result

Starting URL: https://www.w3schools.com/js/tryit.asp?filename=tryjs_prompt

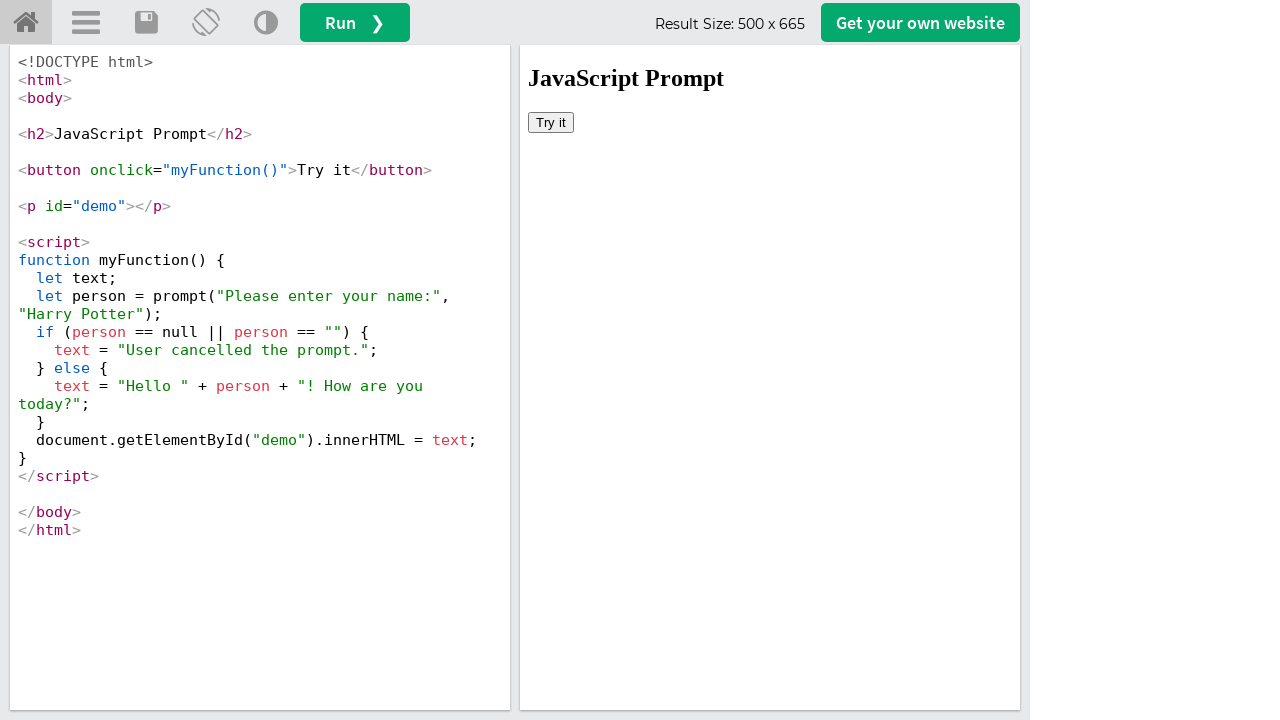

Located iframe with ID 'iframeResult' containing the JavaScript prompt example
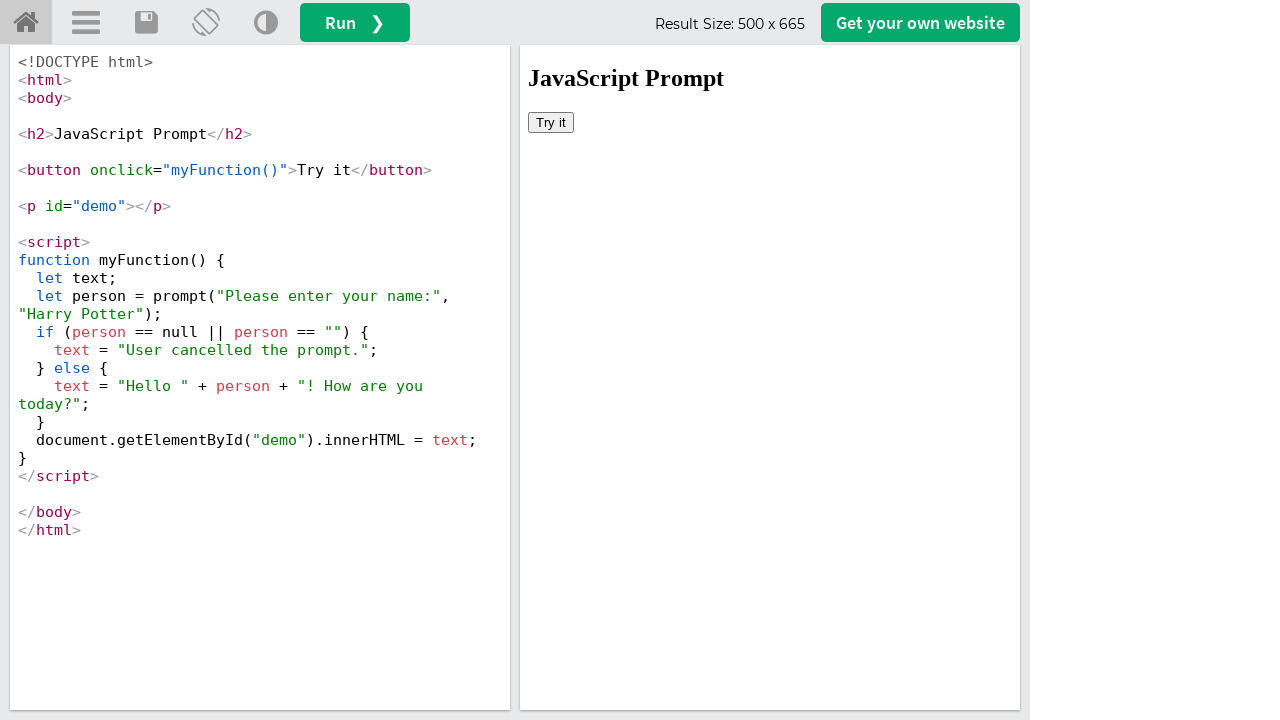

Clicked the 'Try it' button to trigger the JavaScript prompt dialog at (551, 122) on #iframeResult >> internal:control=enter-frame >> xpath=/html/body/button
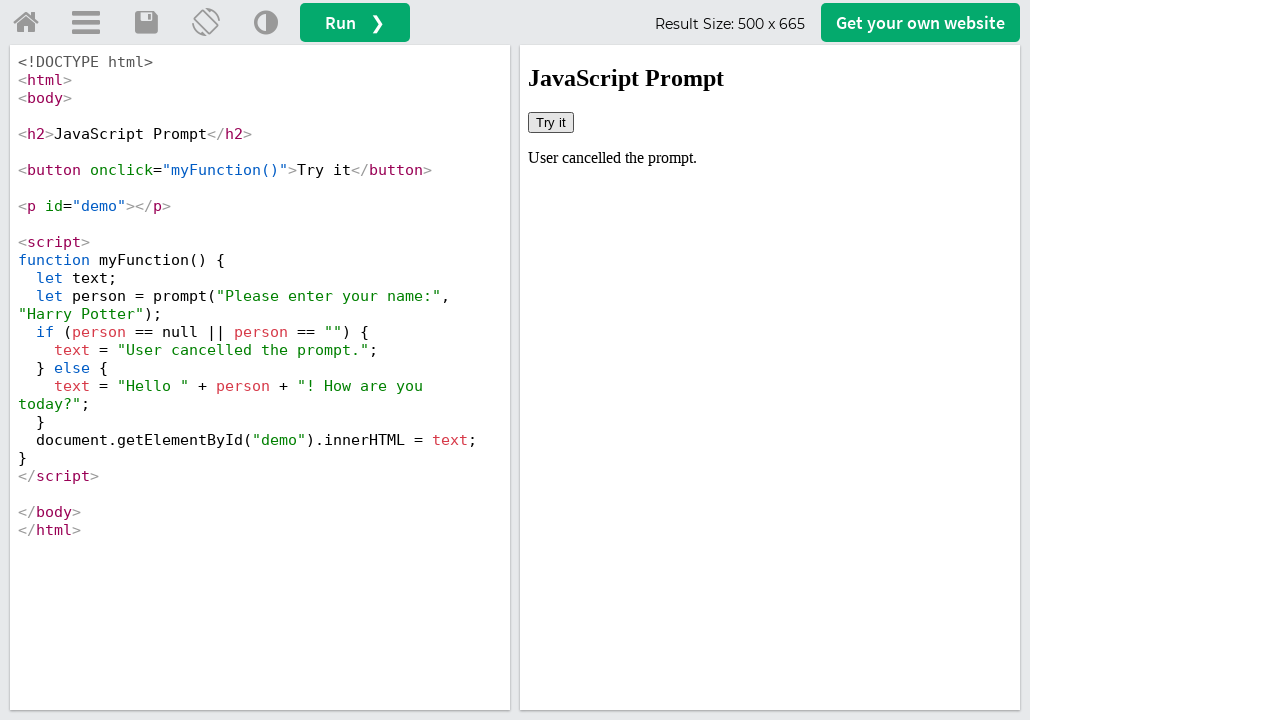

Set up dialog handler to accept prompt and enter 'Praveen' as text
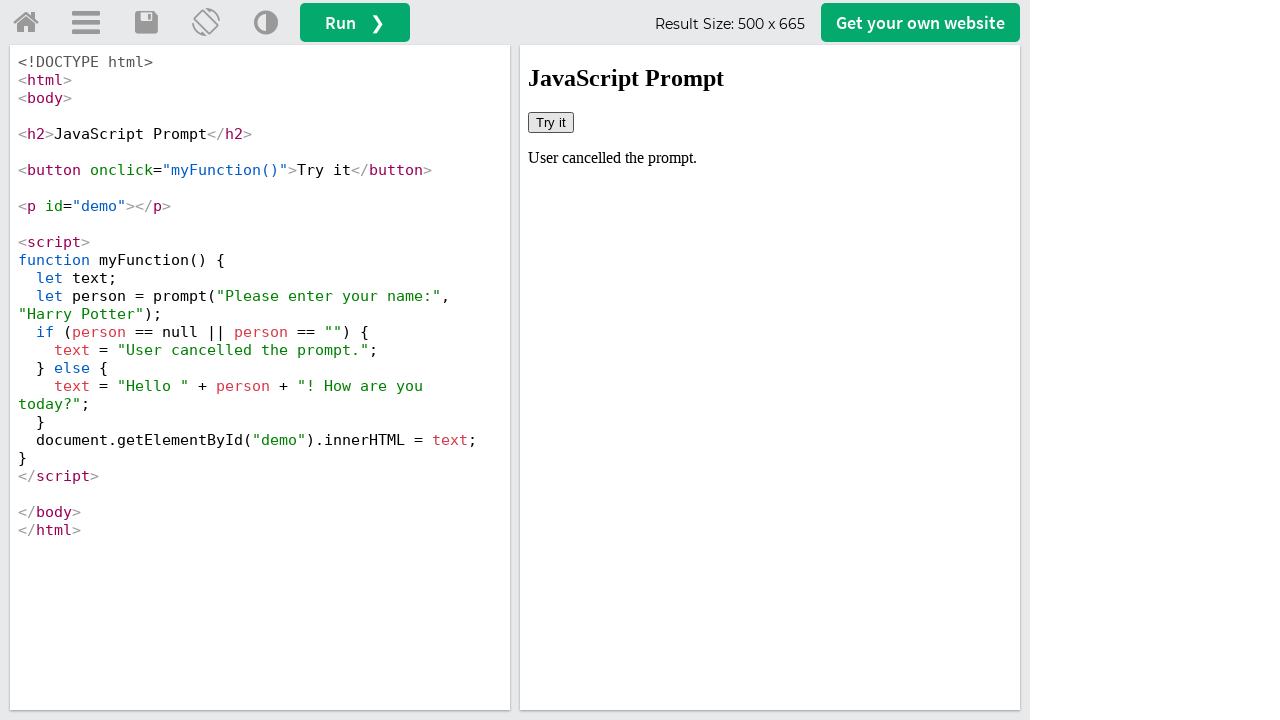

Retrieved text from demo element: 'User cancelled the prompt.'
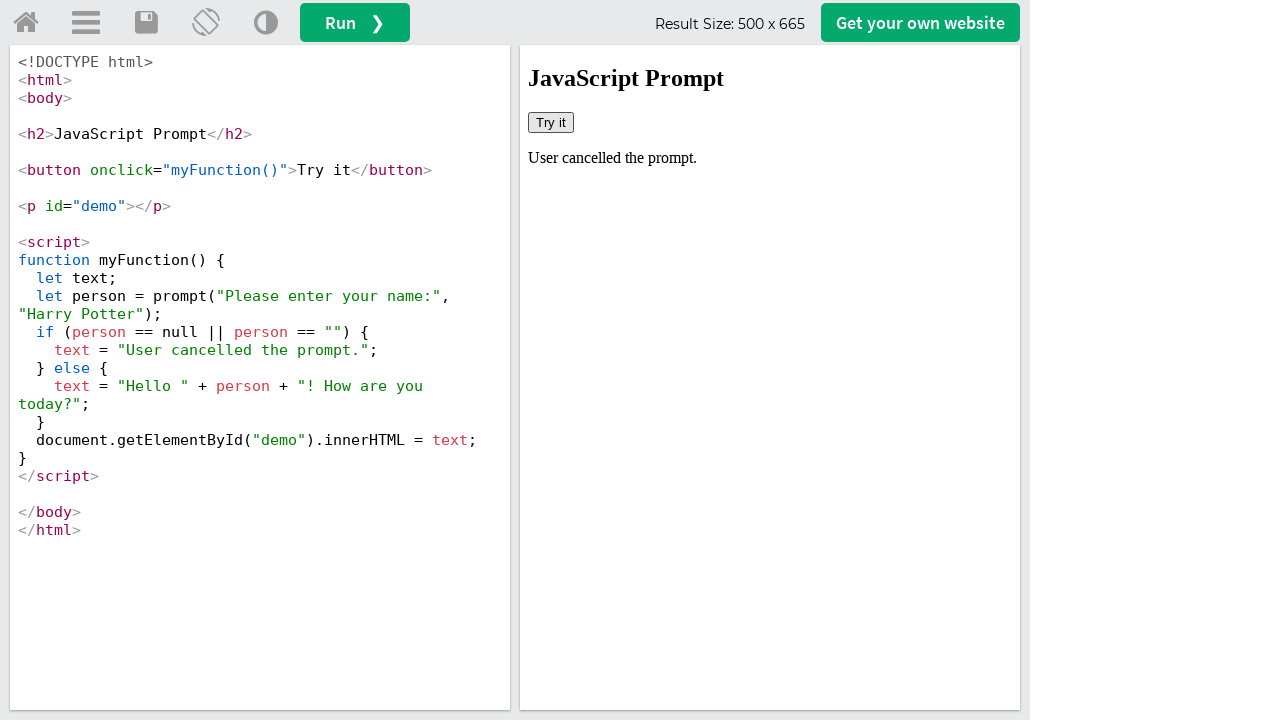

Clicked the home button to navigate back at (26, 23) on #tryhome
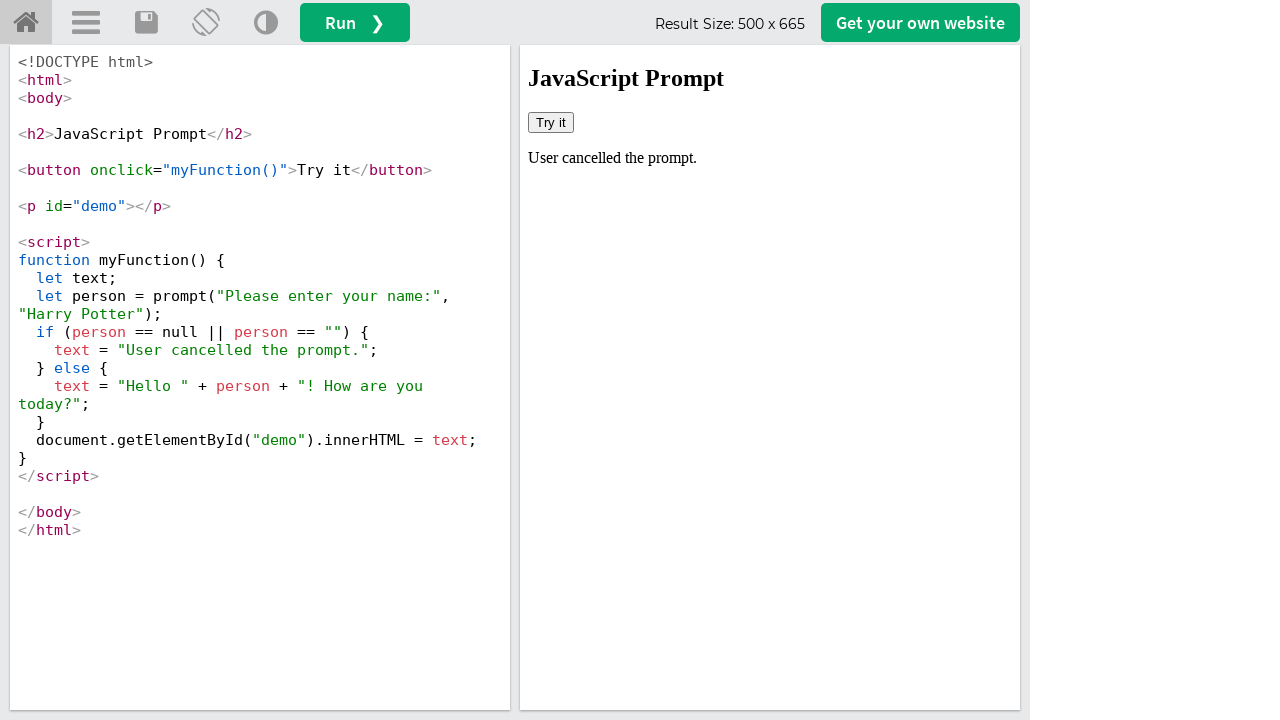

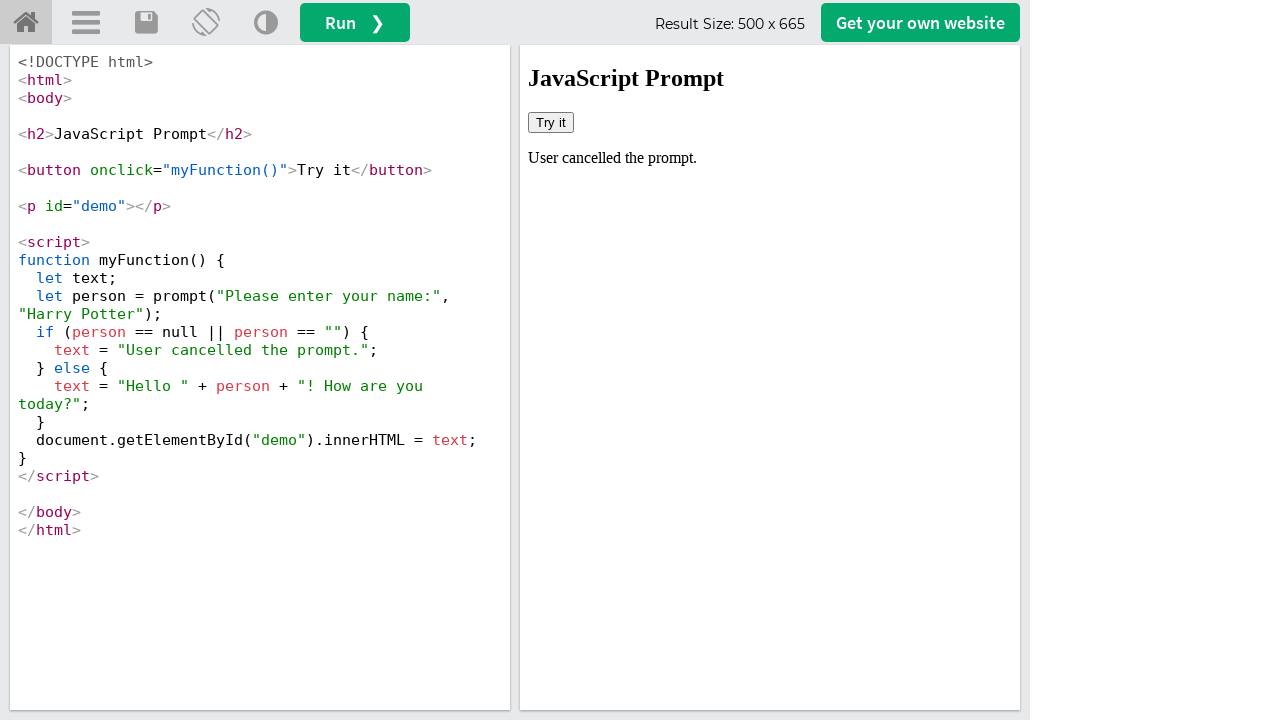